Clicks the alert button to trigger a simple alert and accepts it

Starting URL: https://demoqa.com/alerts

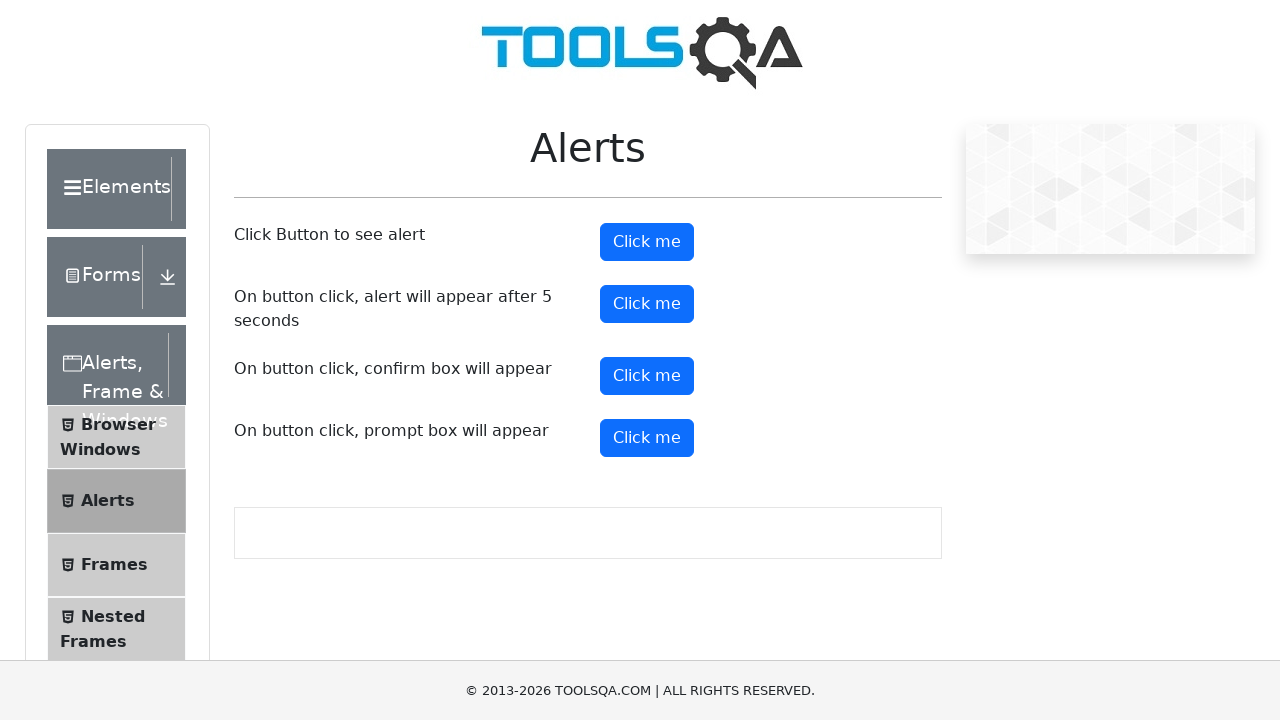

Navigated to https://demoqa.com/alerts
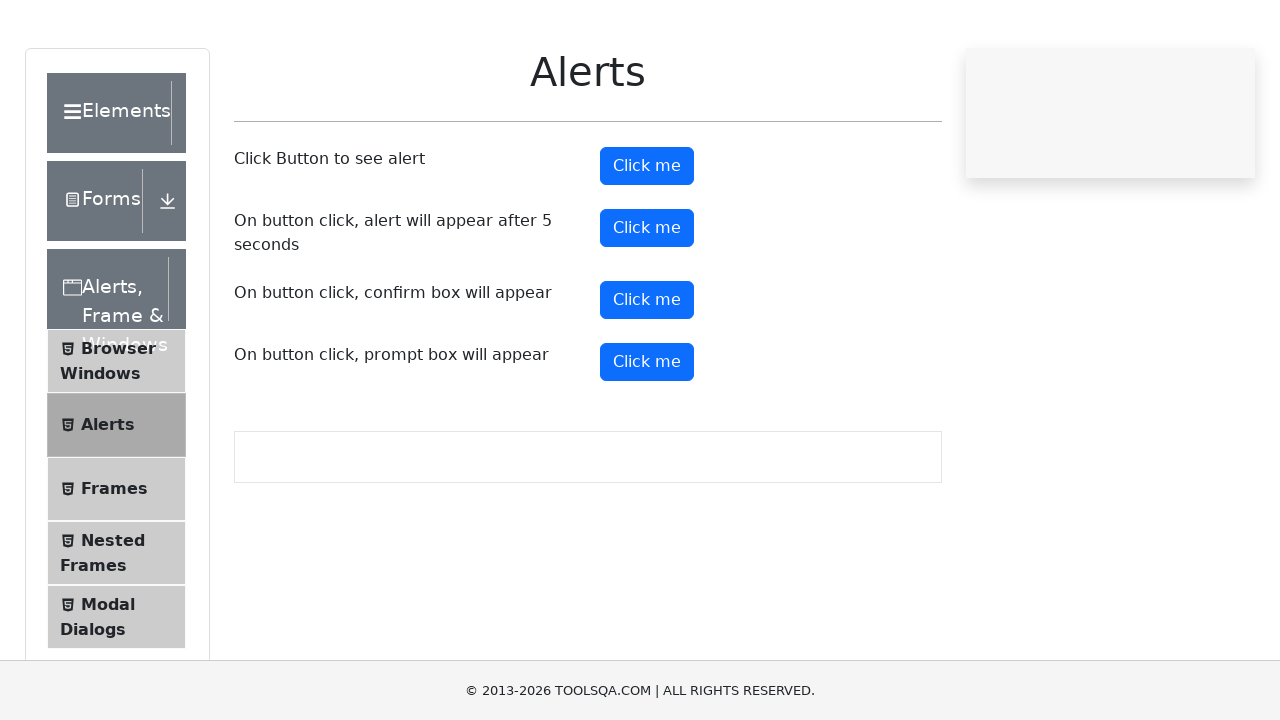

Clicked alert button to trigger simple alert at (647, 242) on button#alertButton
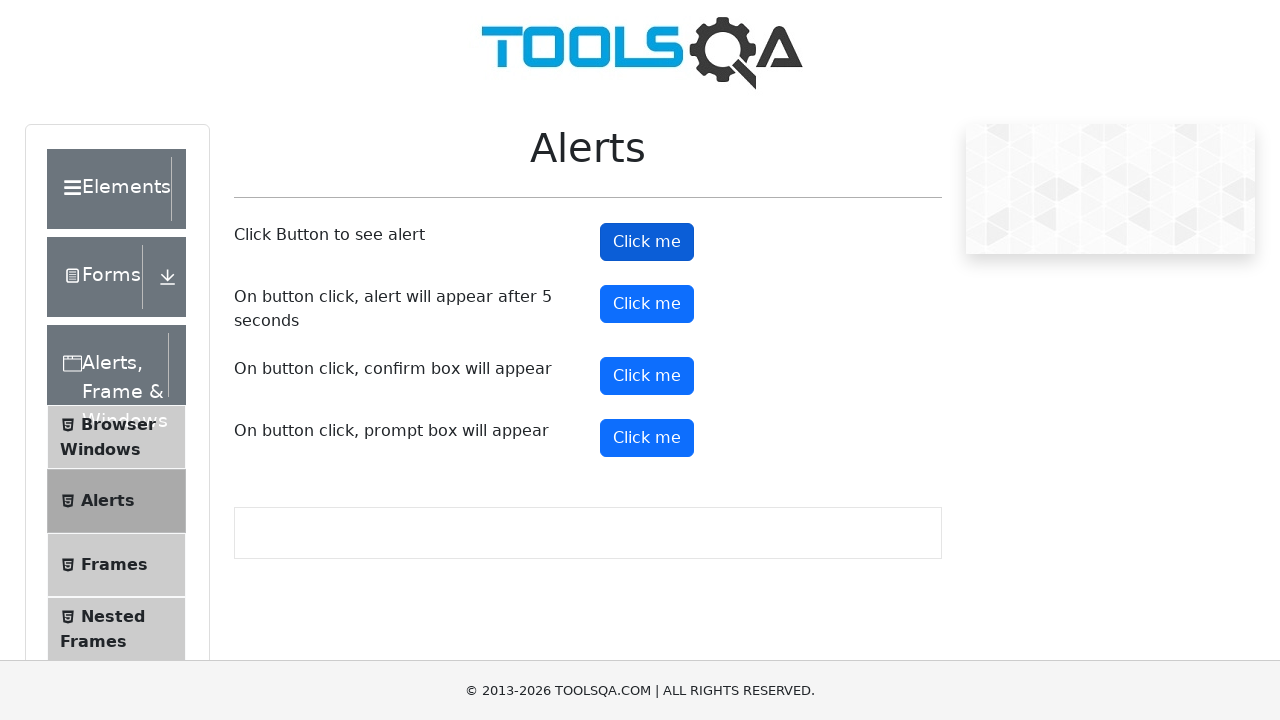

Accepted the alert dialog
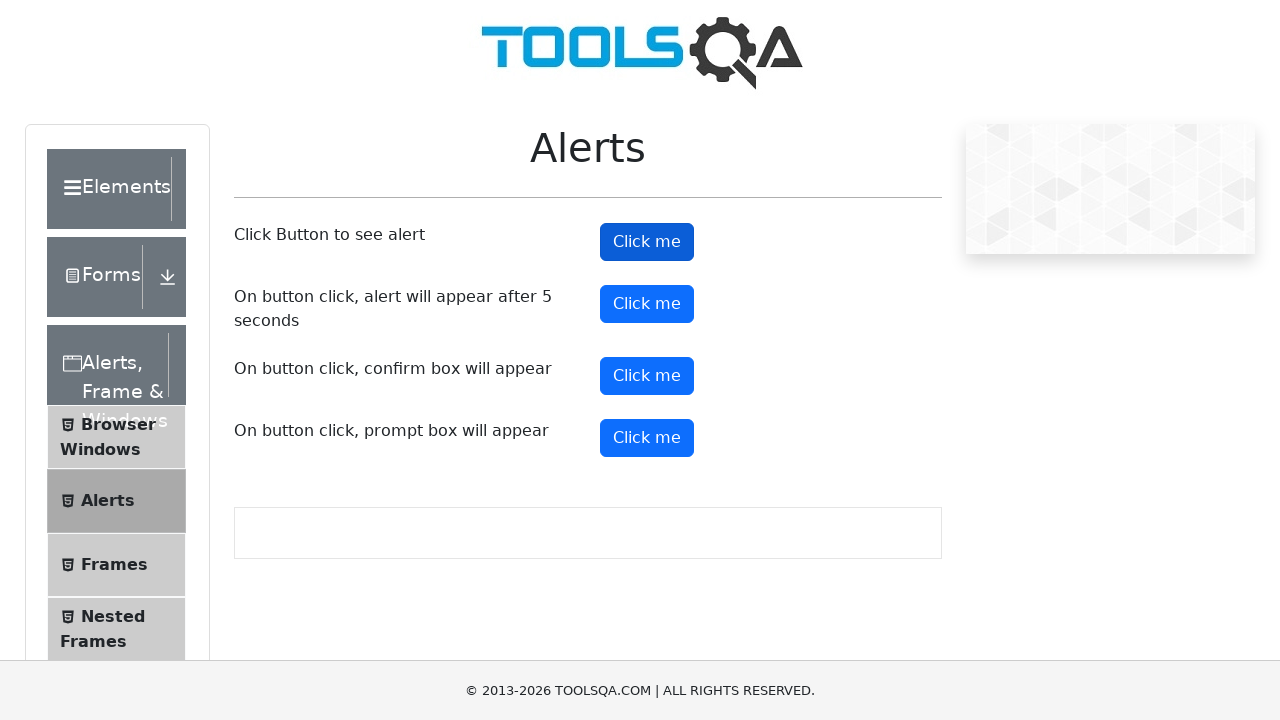

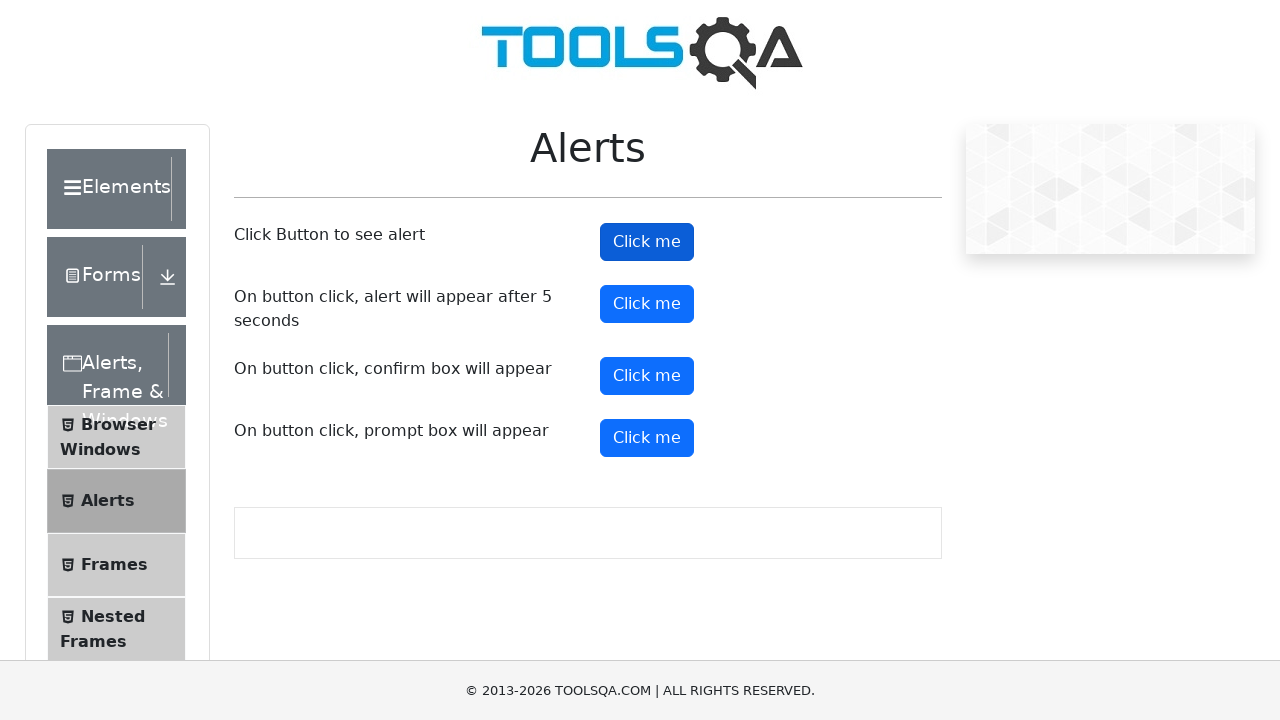